Creates a new category with uppercase title "C" and task "1", then verifies it was created

Starting URL: http://qa-assignment.oblakogroup.ru/board/:nilk

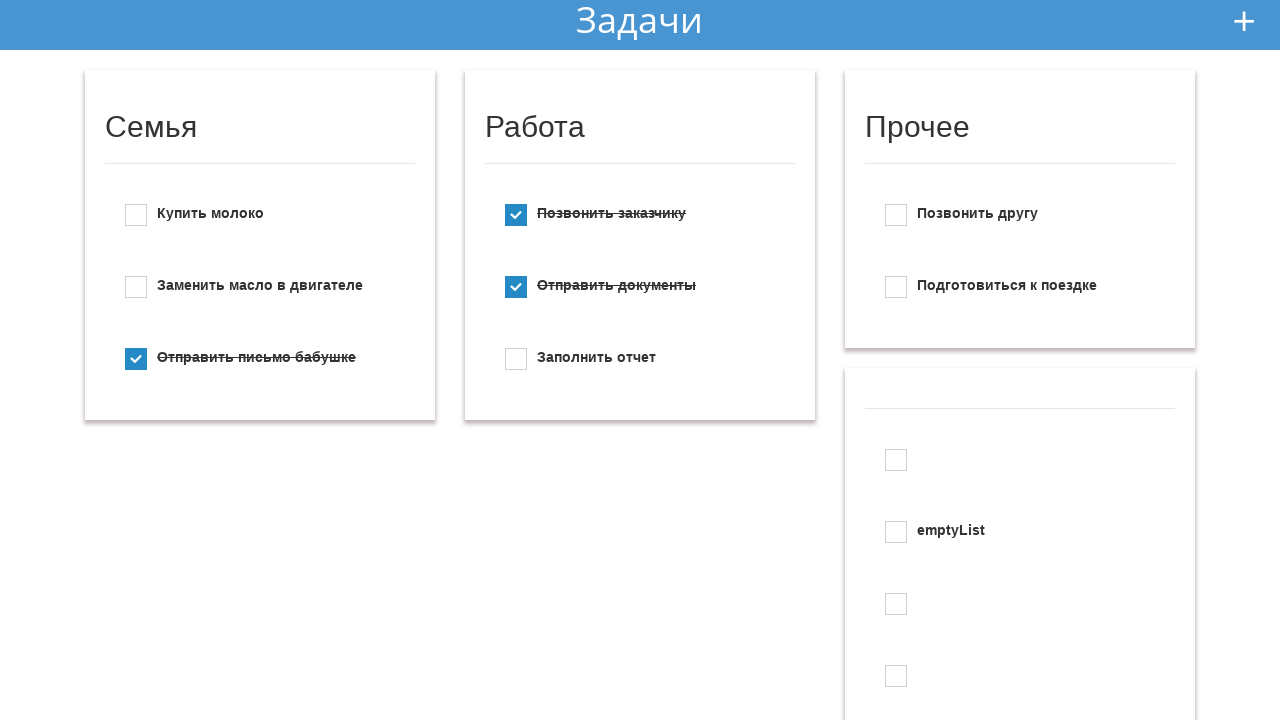

Clicked add new todo button at (1244, 21) on #add_new_todo
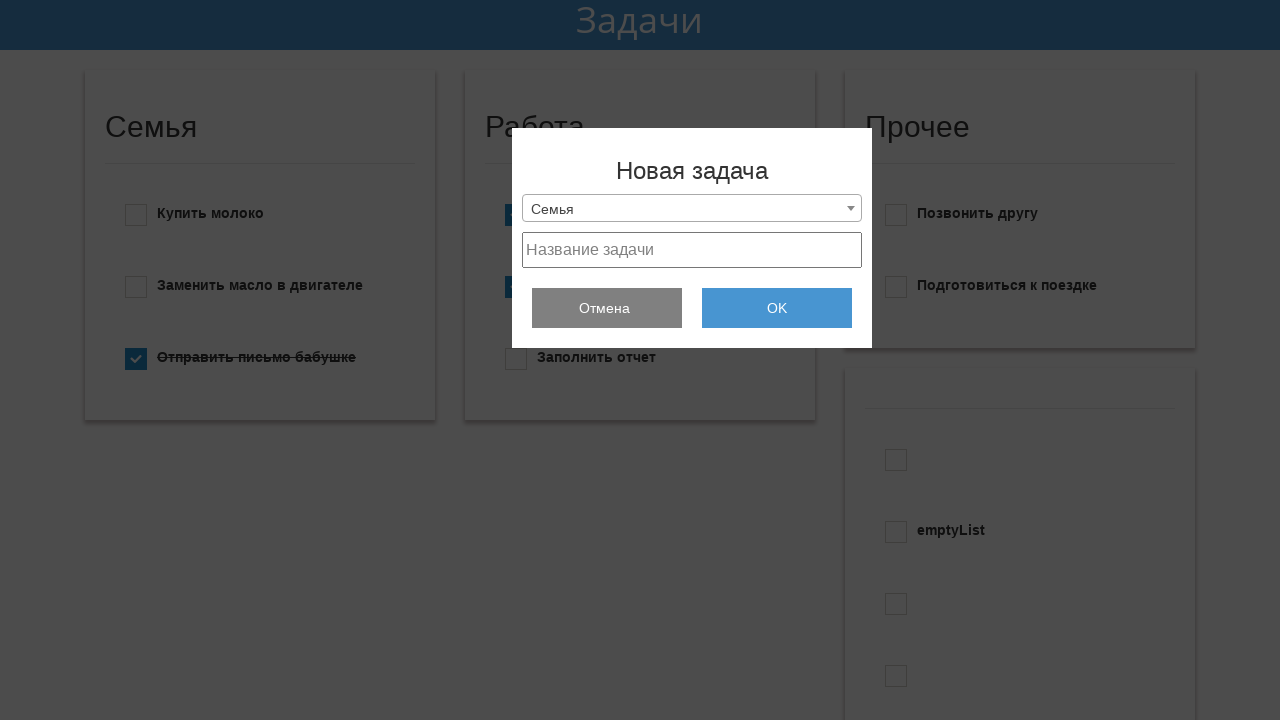

Clicked dropdown menu at (692, 208) on .selection
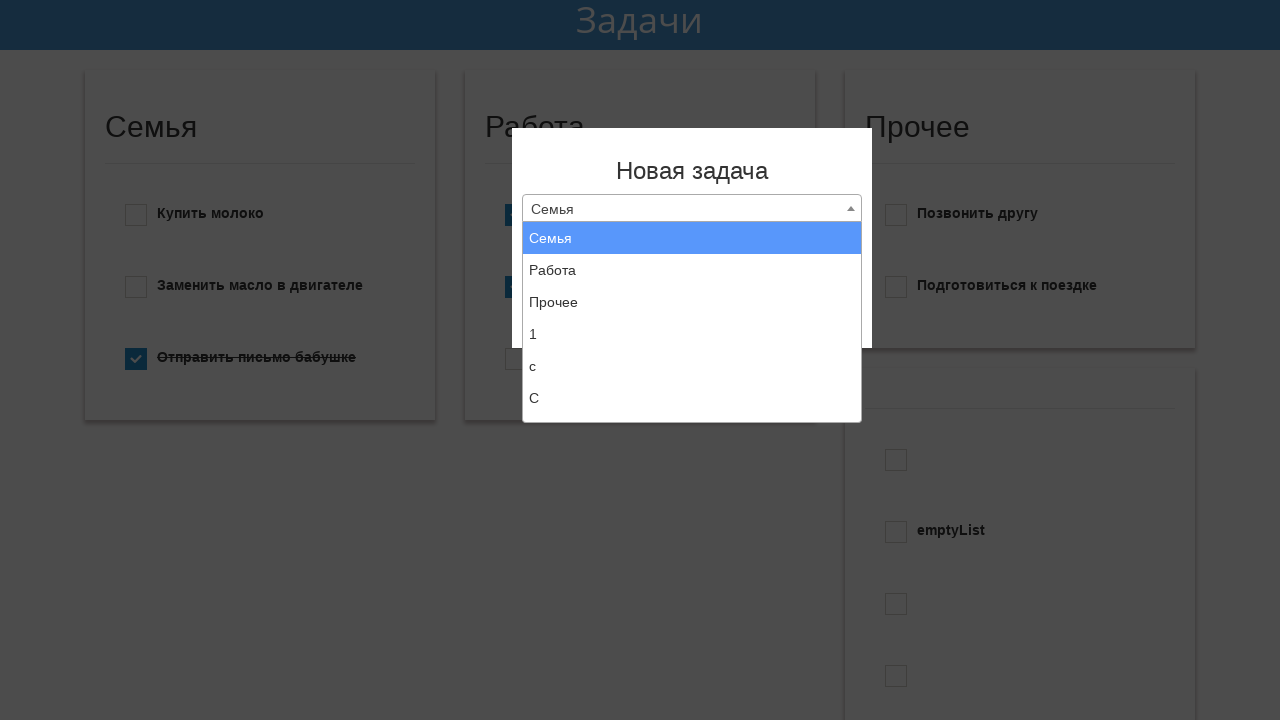

Selected 'Create new list' option at (692, 406) on xpath=//li[text()='Создать новый список']
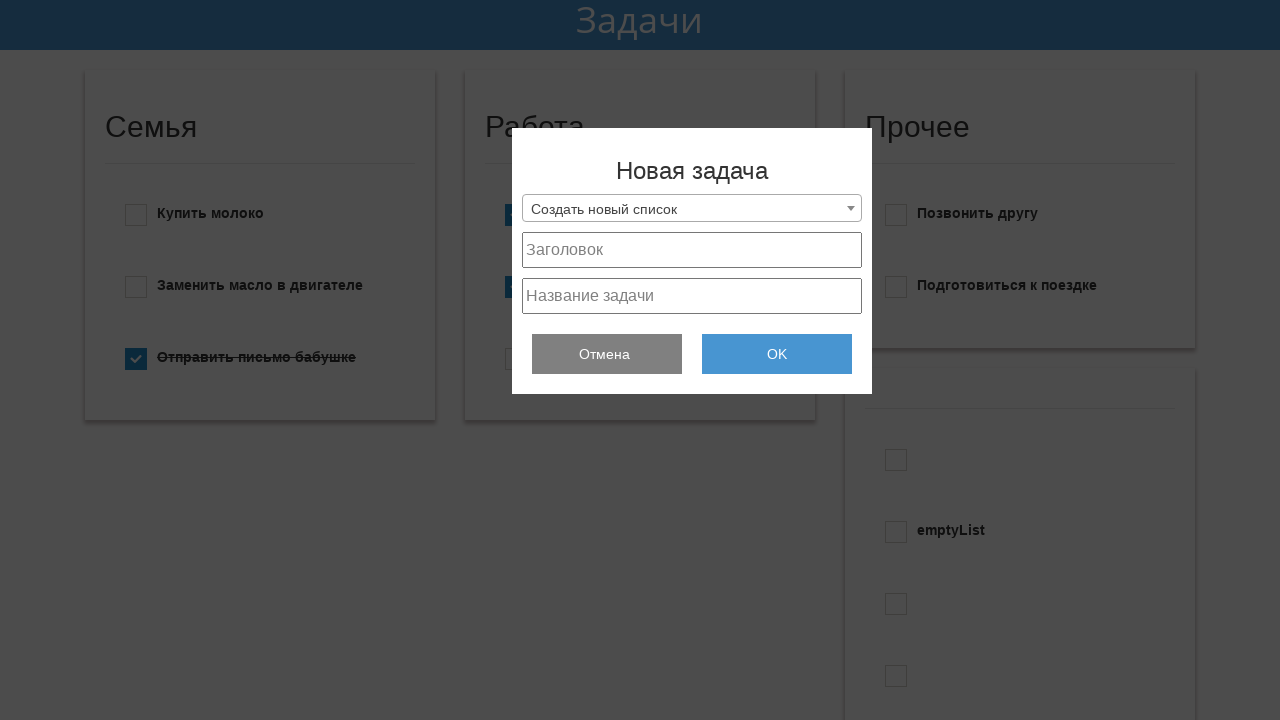

Clicked project title field at (692, 250) on #project_title
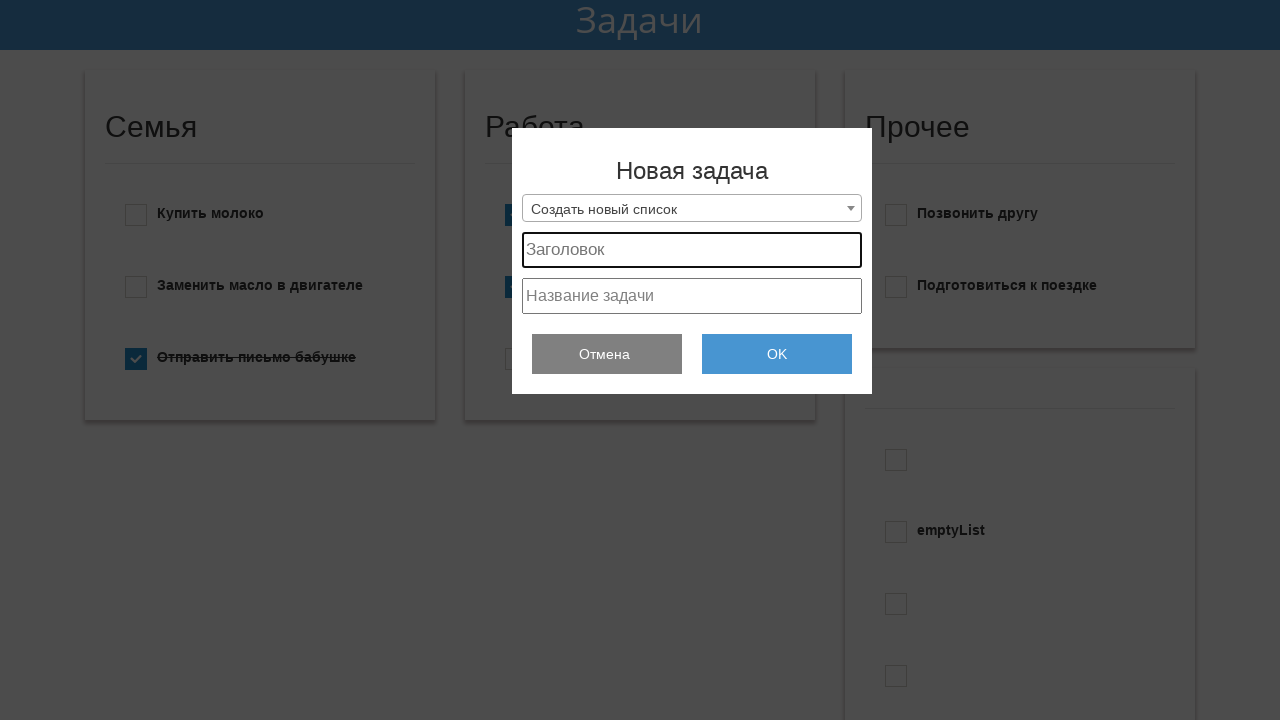

Entered category title 'C' in project title field on #project_title
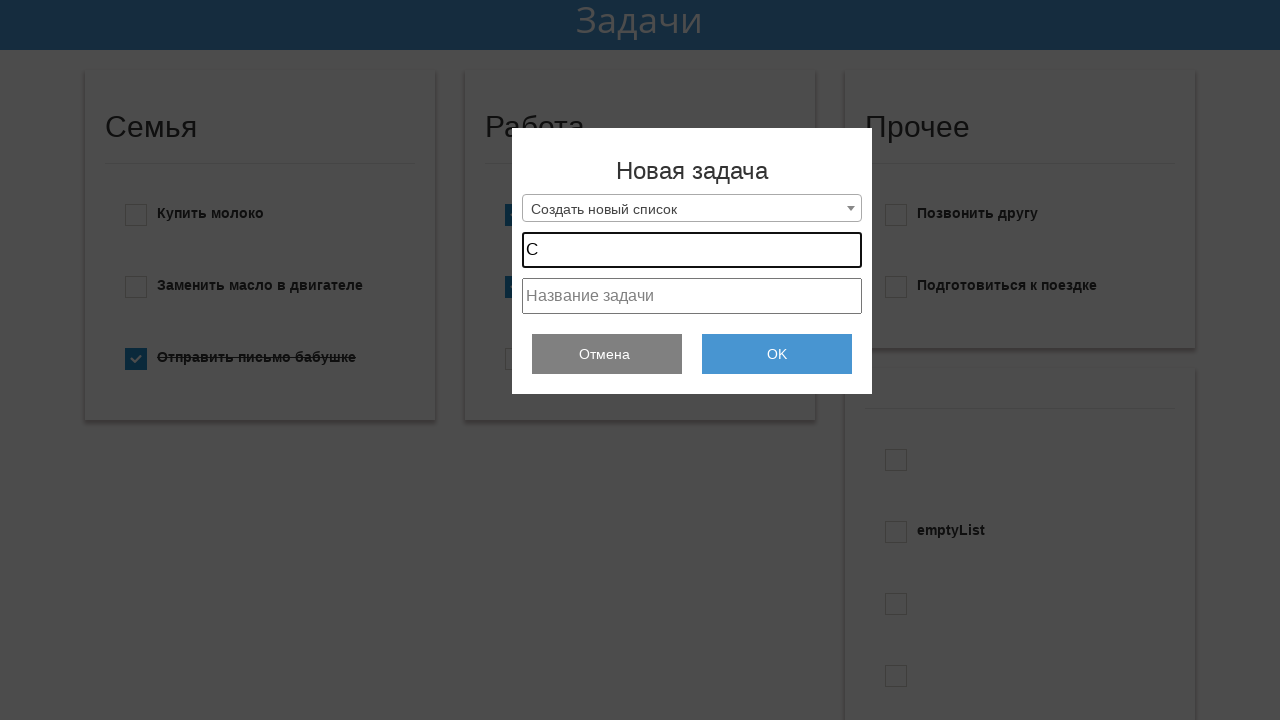

Clicked task text field at (692, 296) on #project_text
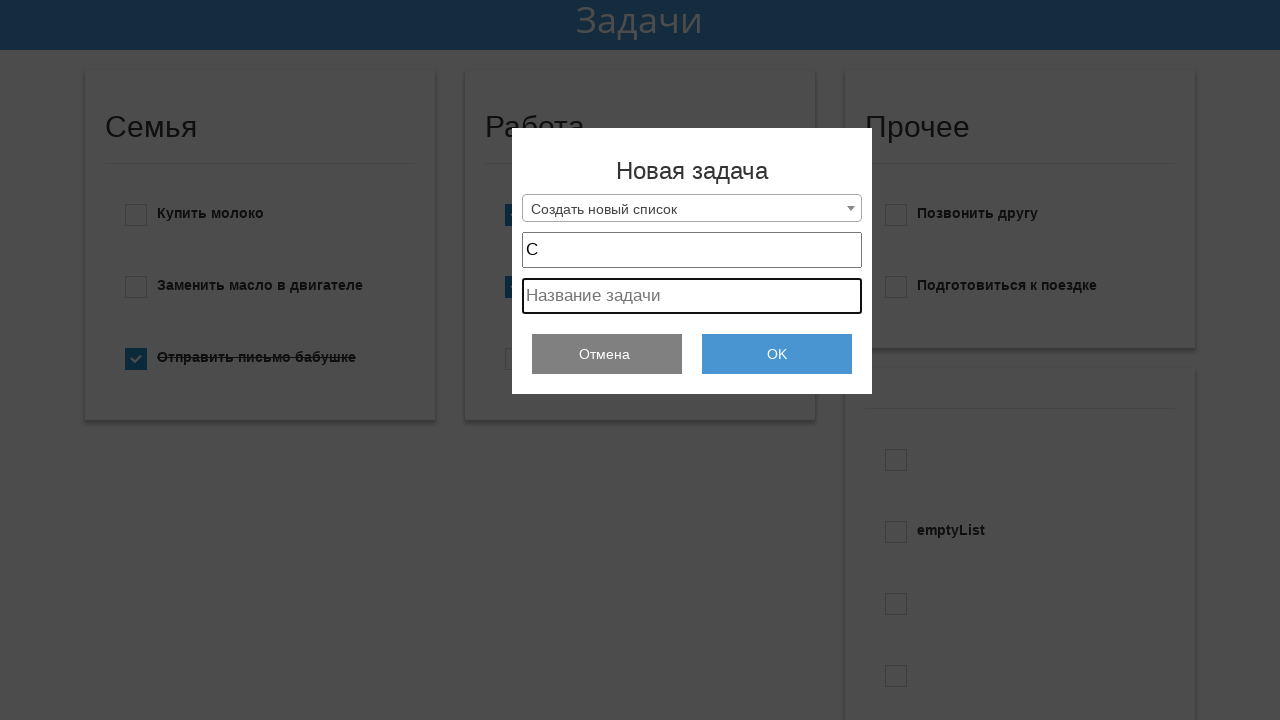

Entered task '1' in task text field on #project_text
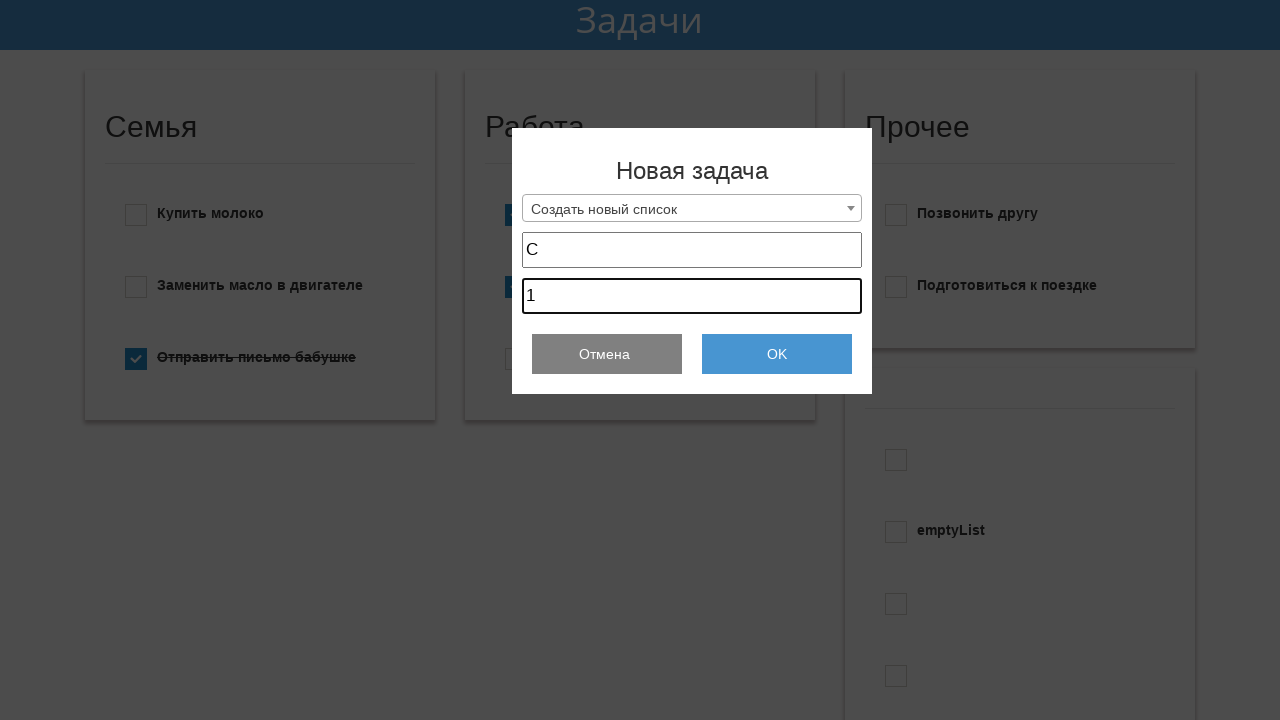

Clicked add todo button to create new category and task at (777, 354) on .add_todo
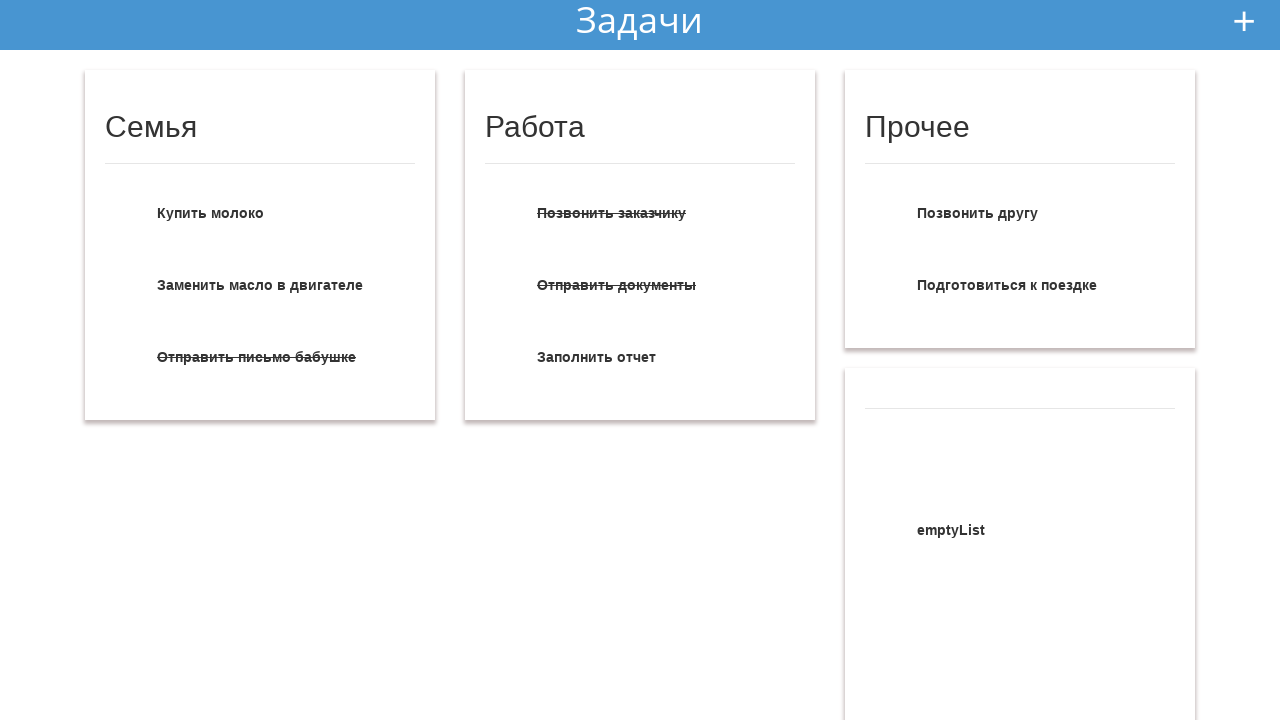

Verified that category 'C' with task '1' was successfully created
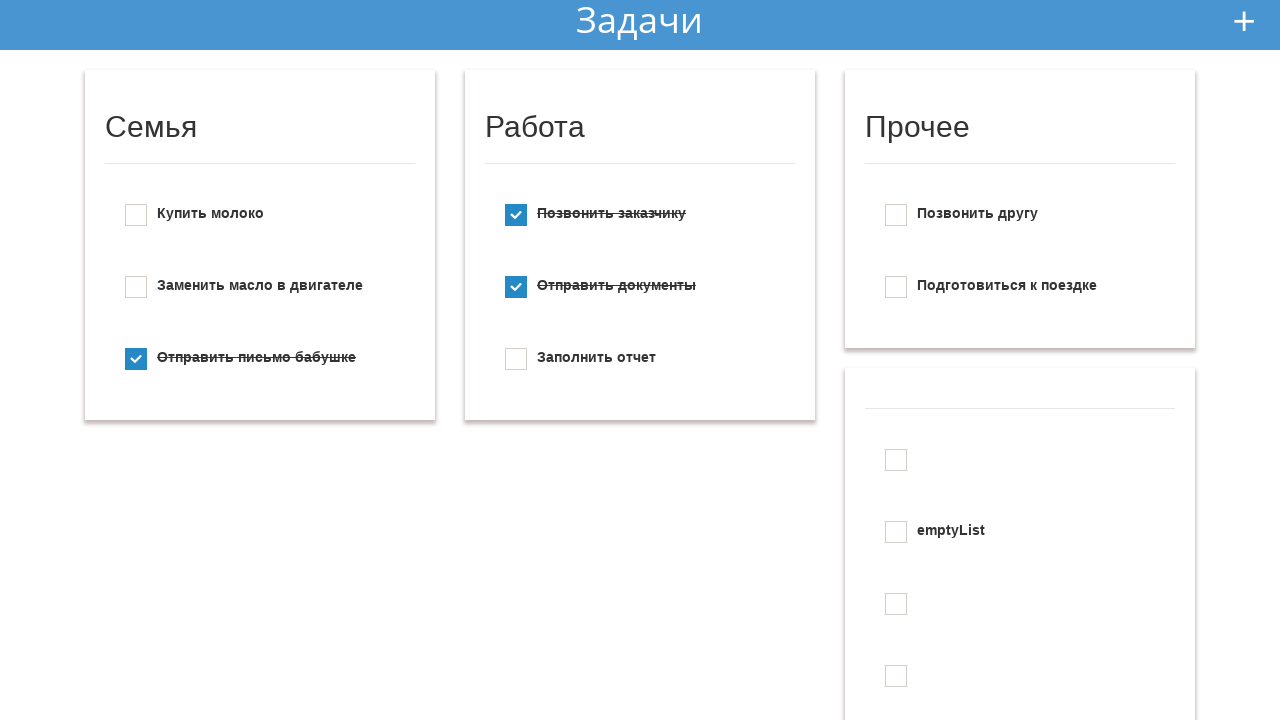

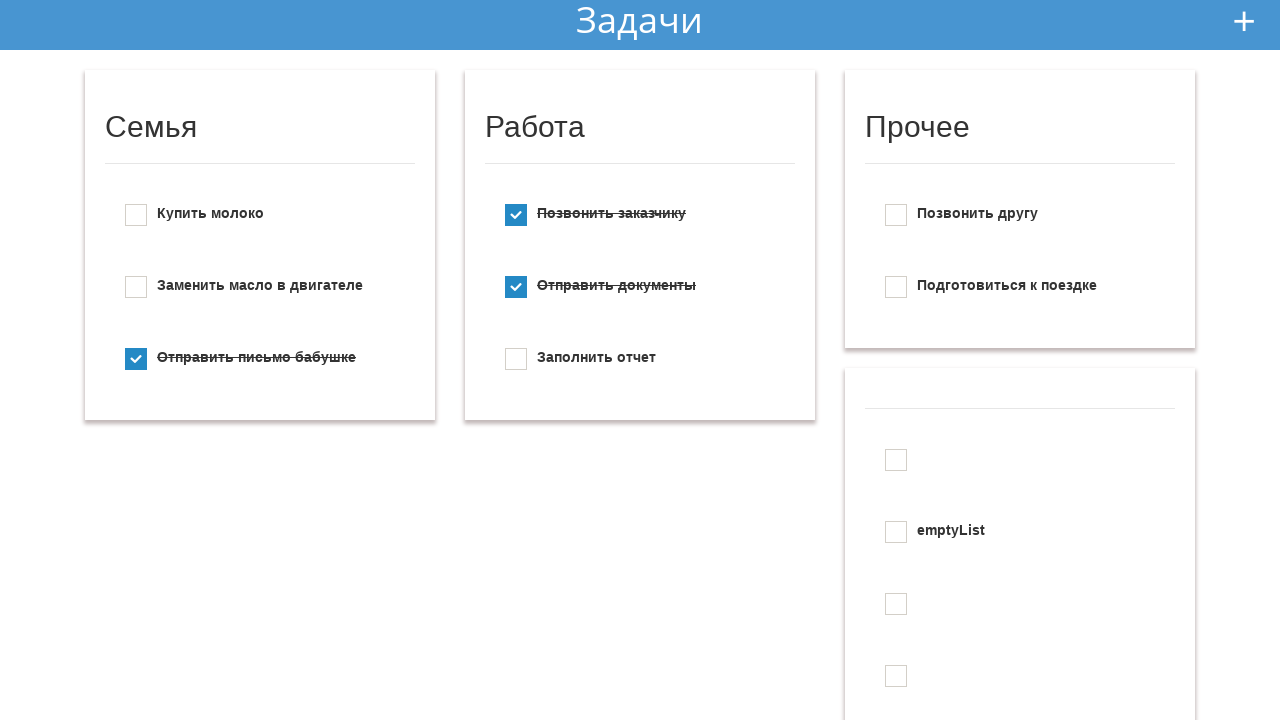